Tests entering first name and last name fields on a registration form and verifies the input values

Starting URL: https://phptravels.org/register.php

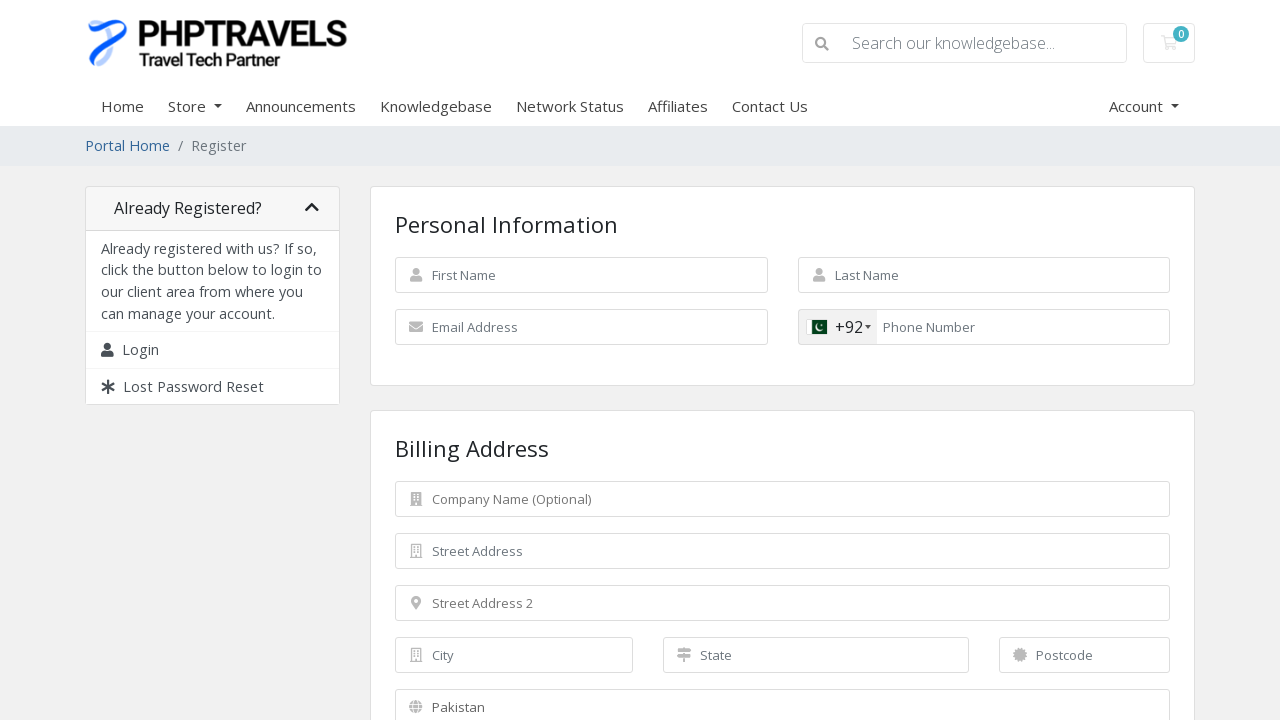

Filled first name field with 'Test_001' on #inputFirstName
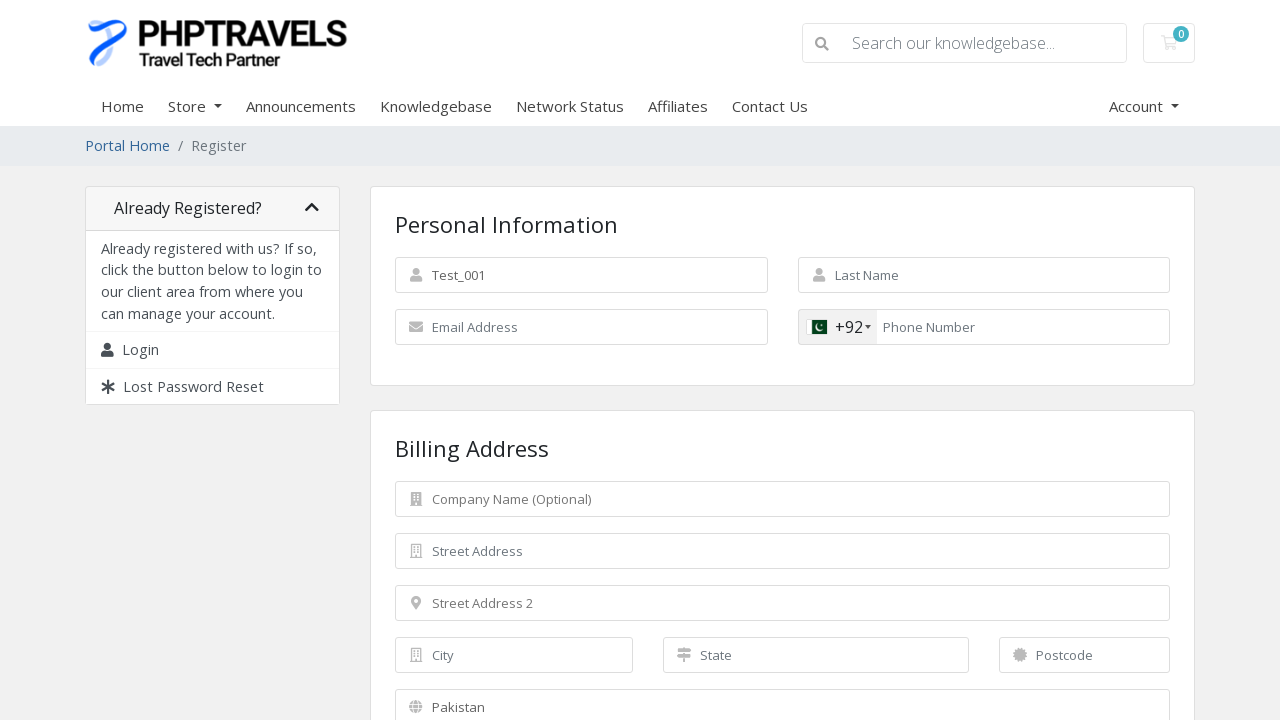

Verified first name input value is 'Test_001'
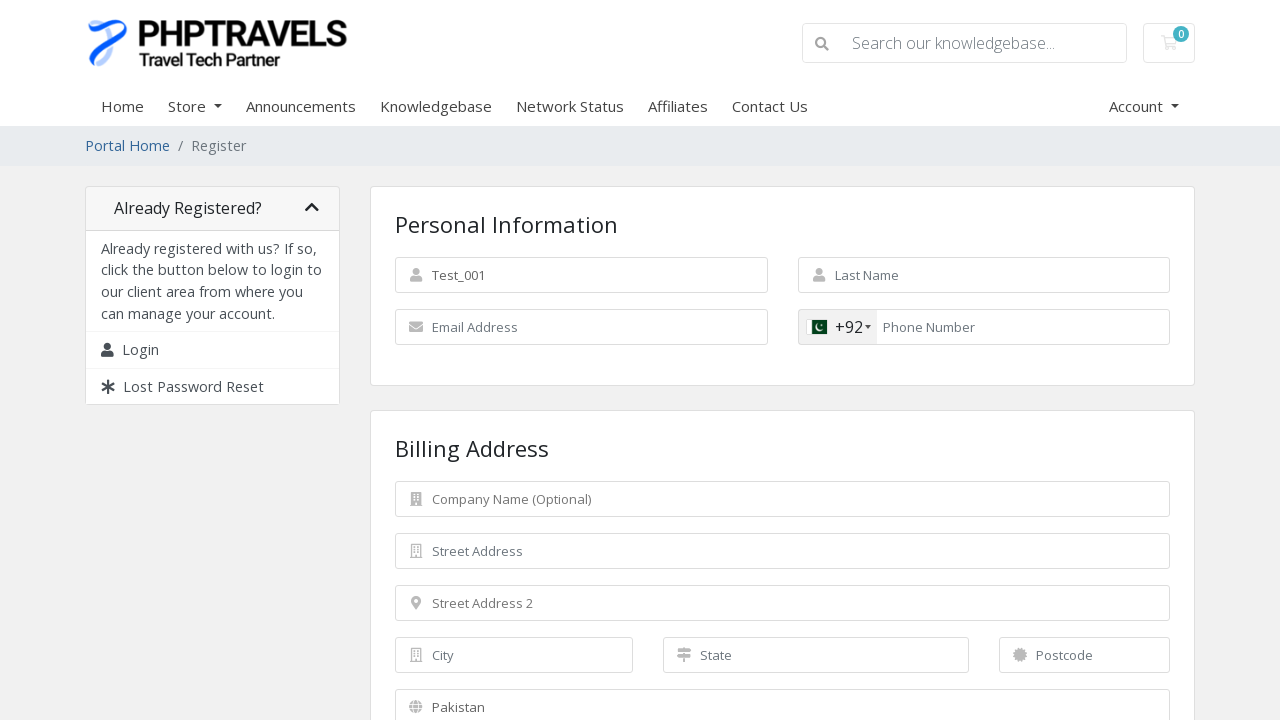

Filled last name field with 'Testing' on input[name='lastname']
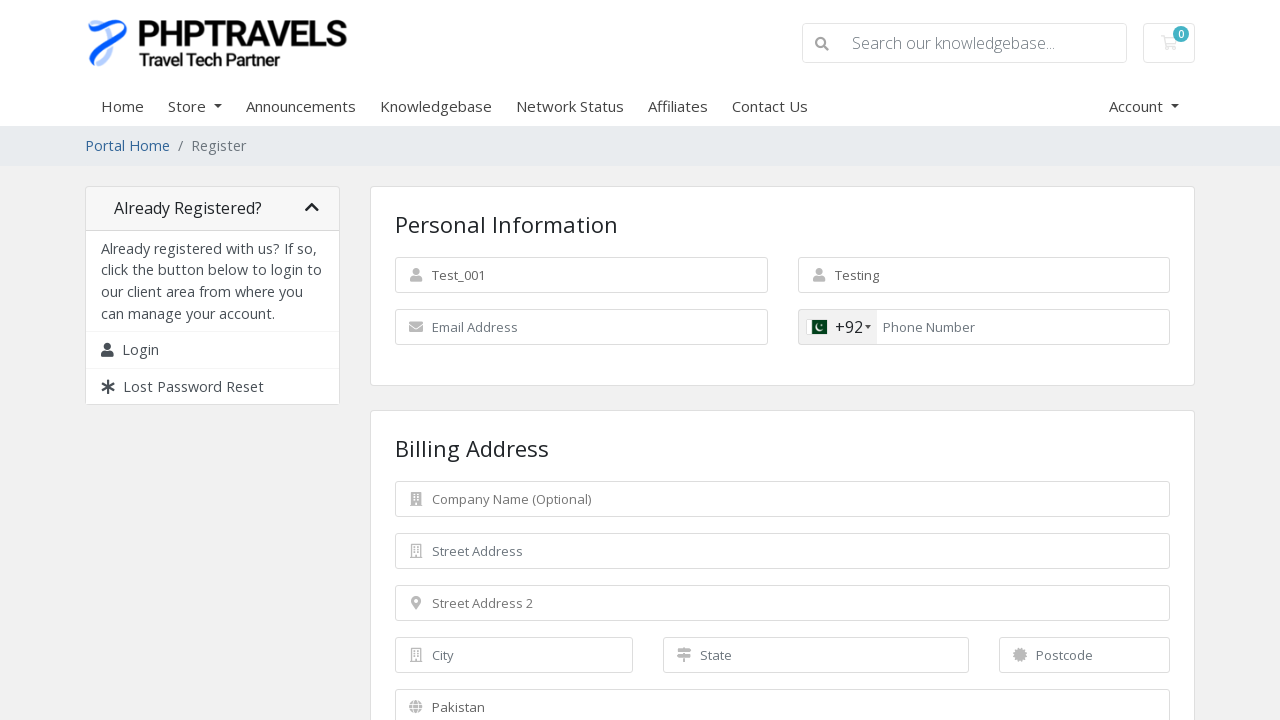

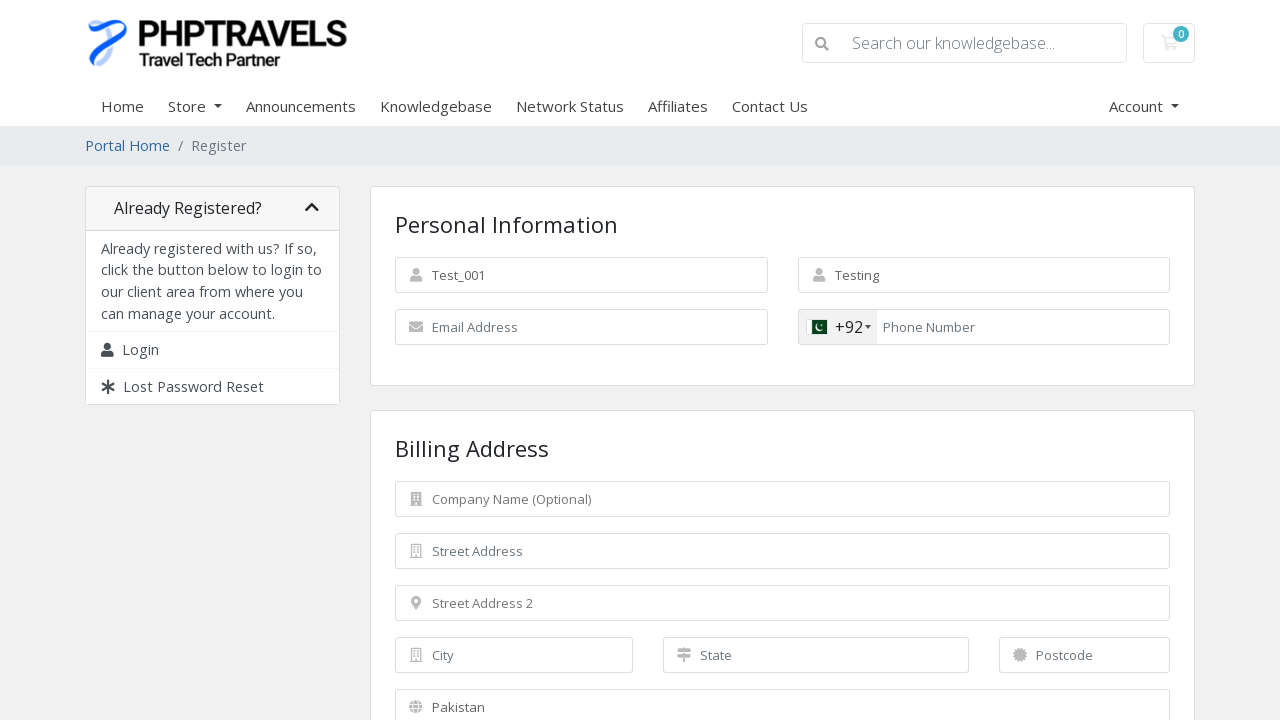